Navigates to the Playwright documentation site and clicks on the "Get Started" link to verify basic navigation functionality.

Starting URL: https://playwright.dev/

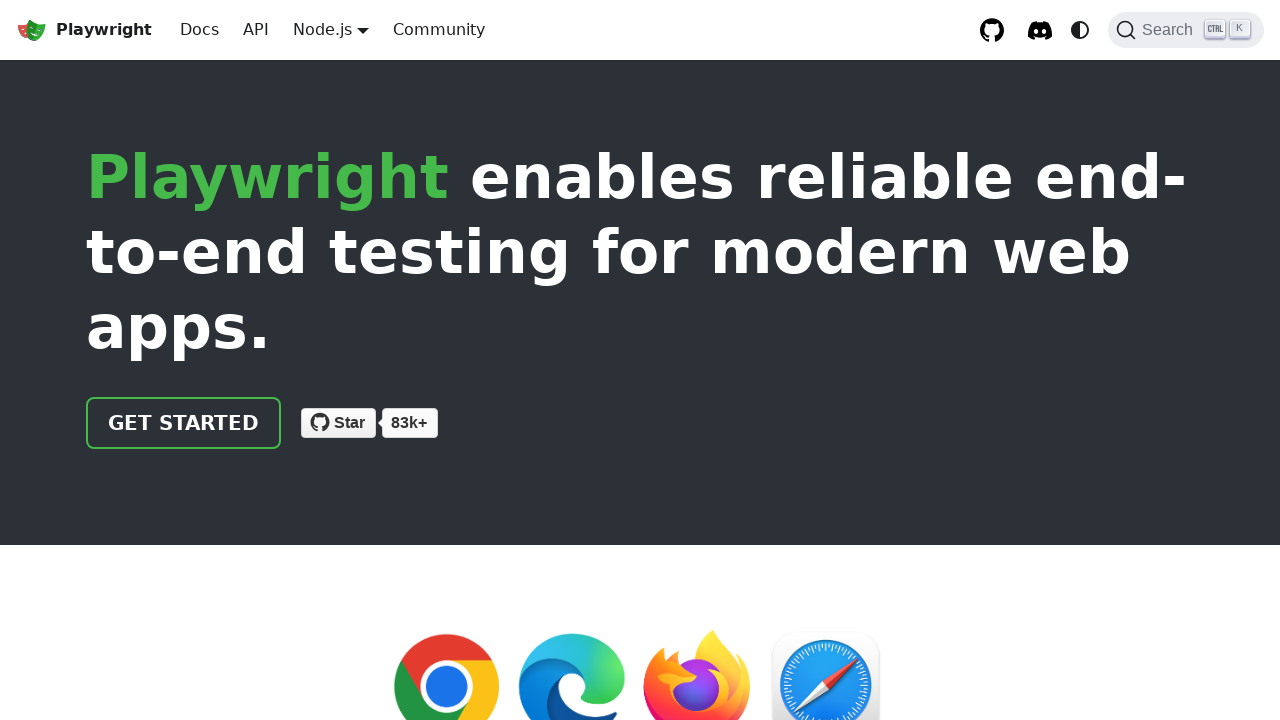

Waited for Playwright documentation homepage to load
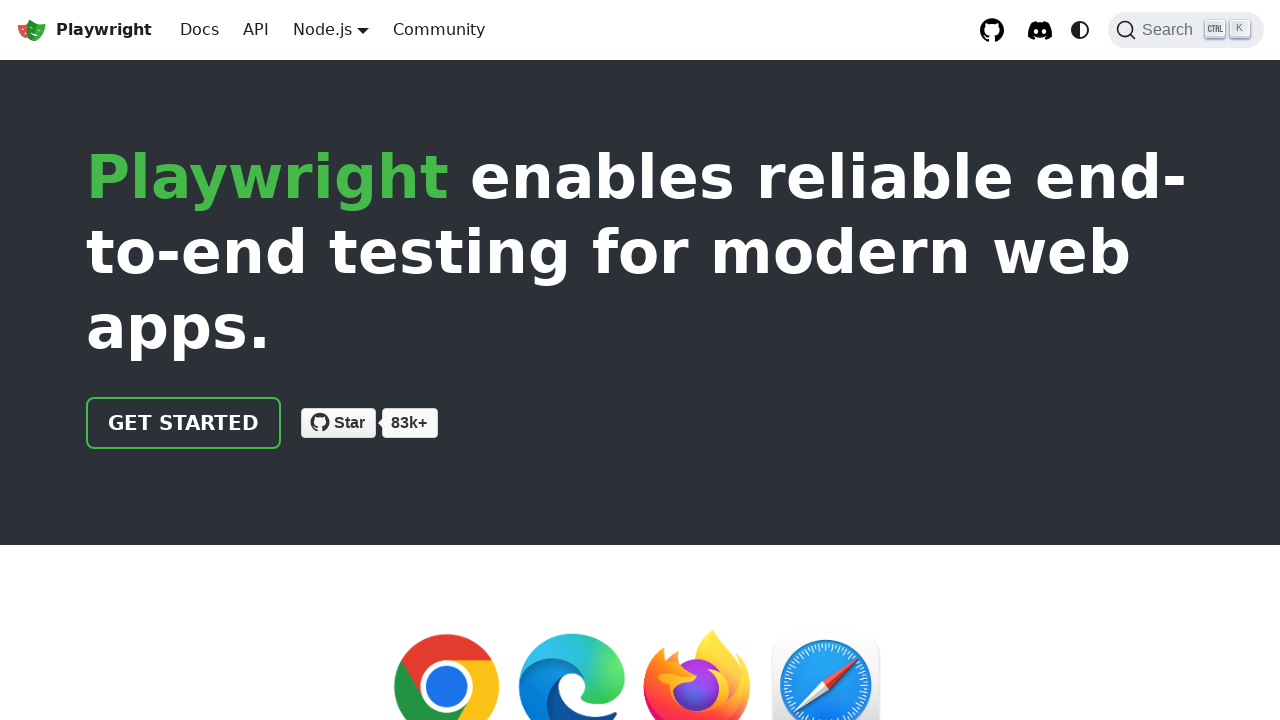

Clicked on the 'Get Started' link at (184, 423) on internal:text="Get Started"i
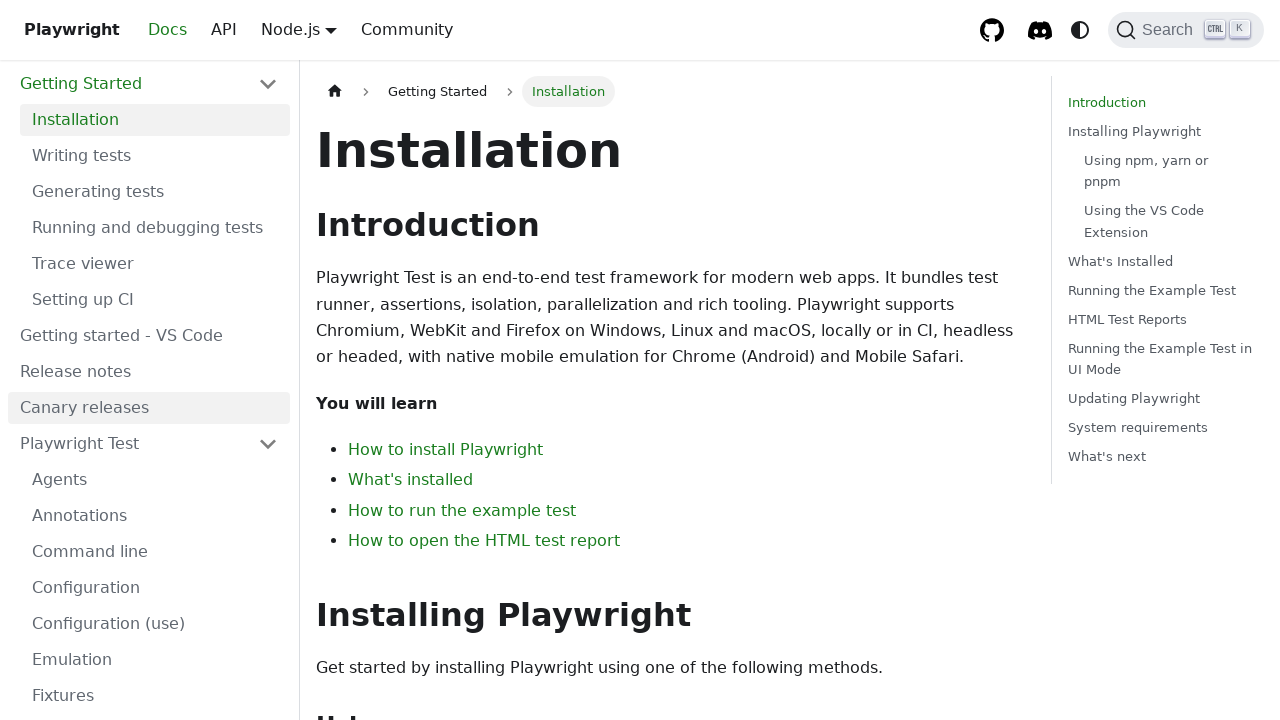

Get Started page loaded successfully
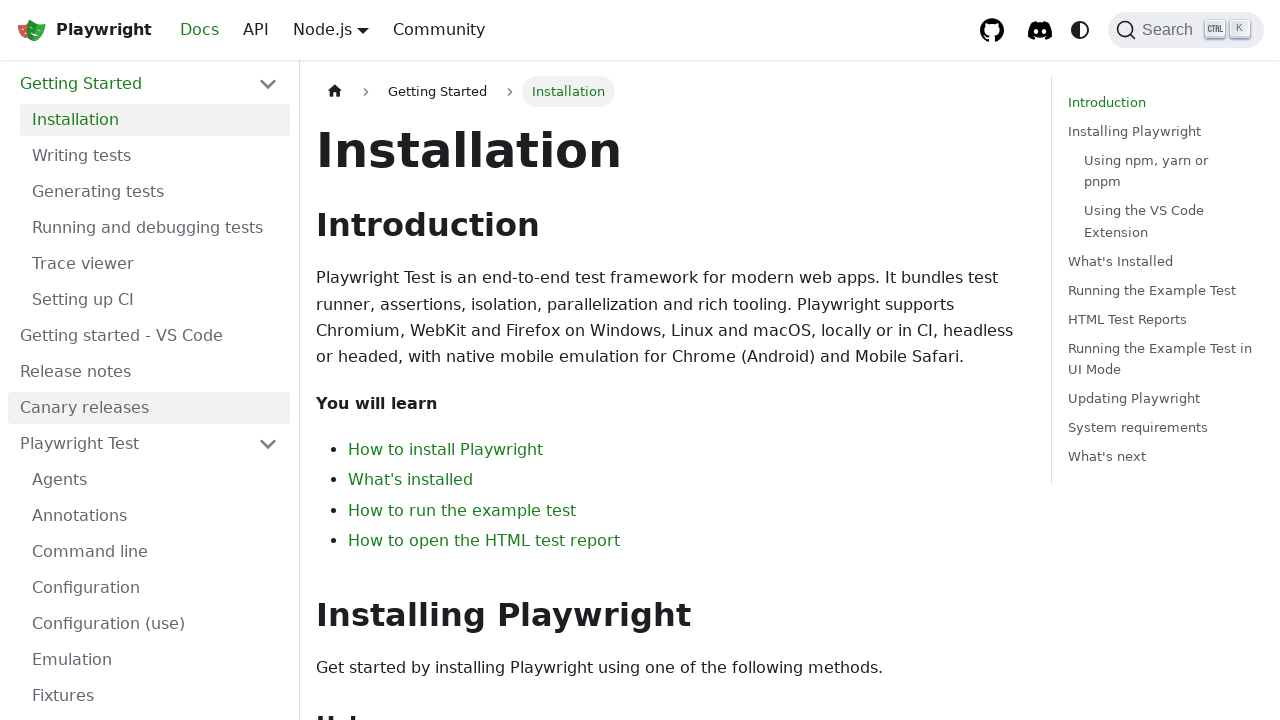

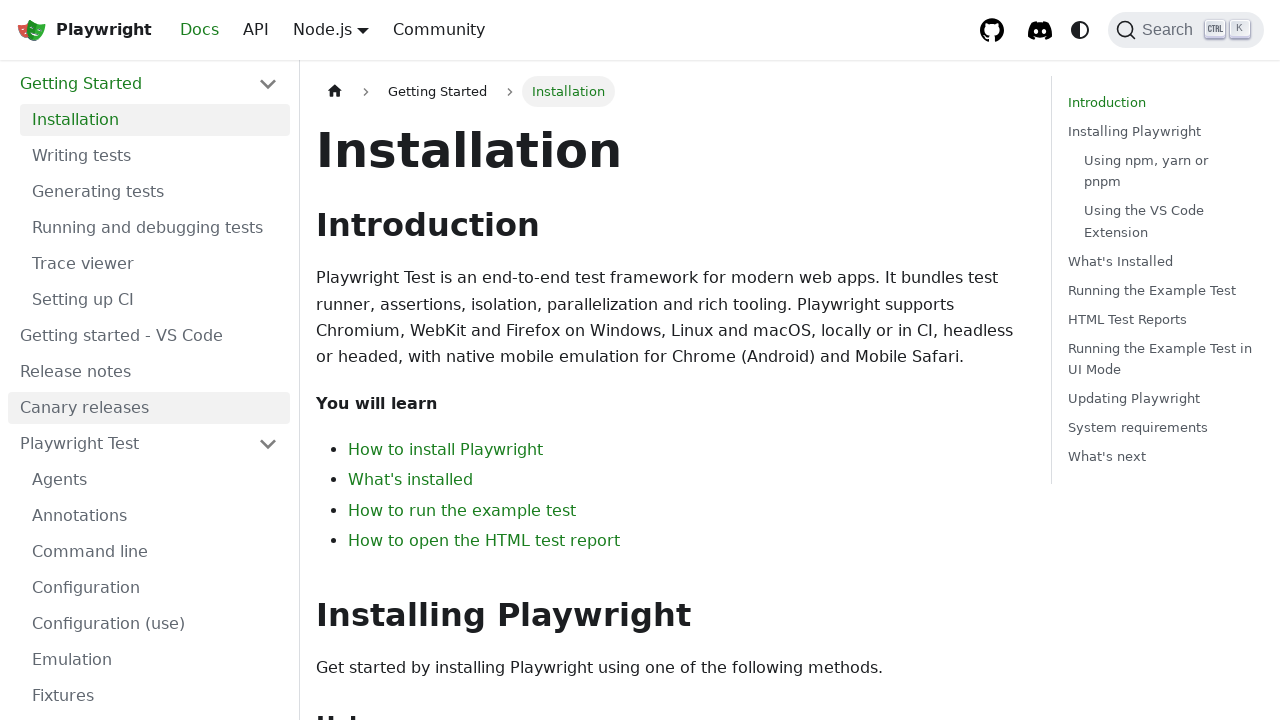